Navigates to NextBaseCRM login page and verifies the "Log In" button text is displayed correctly by checking its value attribute

Starting URL: https://login1.nextbasecrm.com/

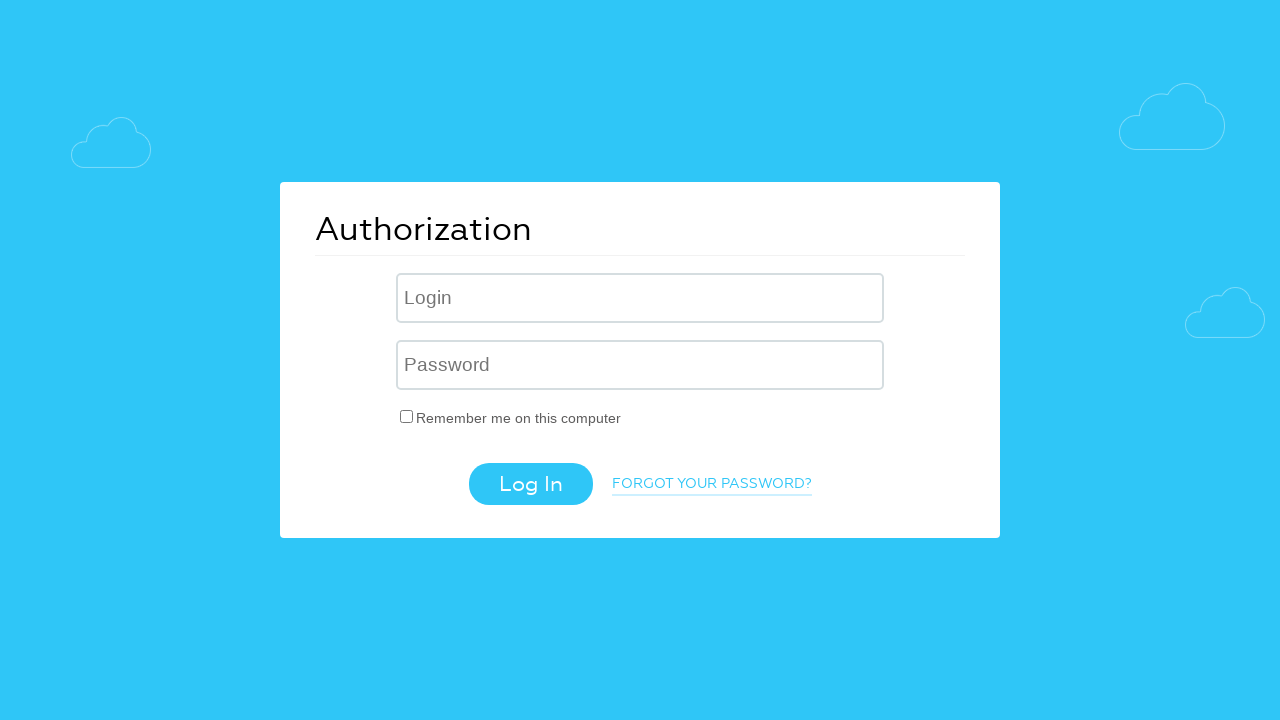

Navigated to NextBaseCRM login page
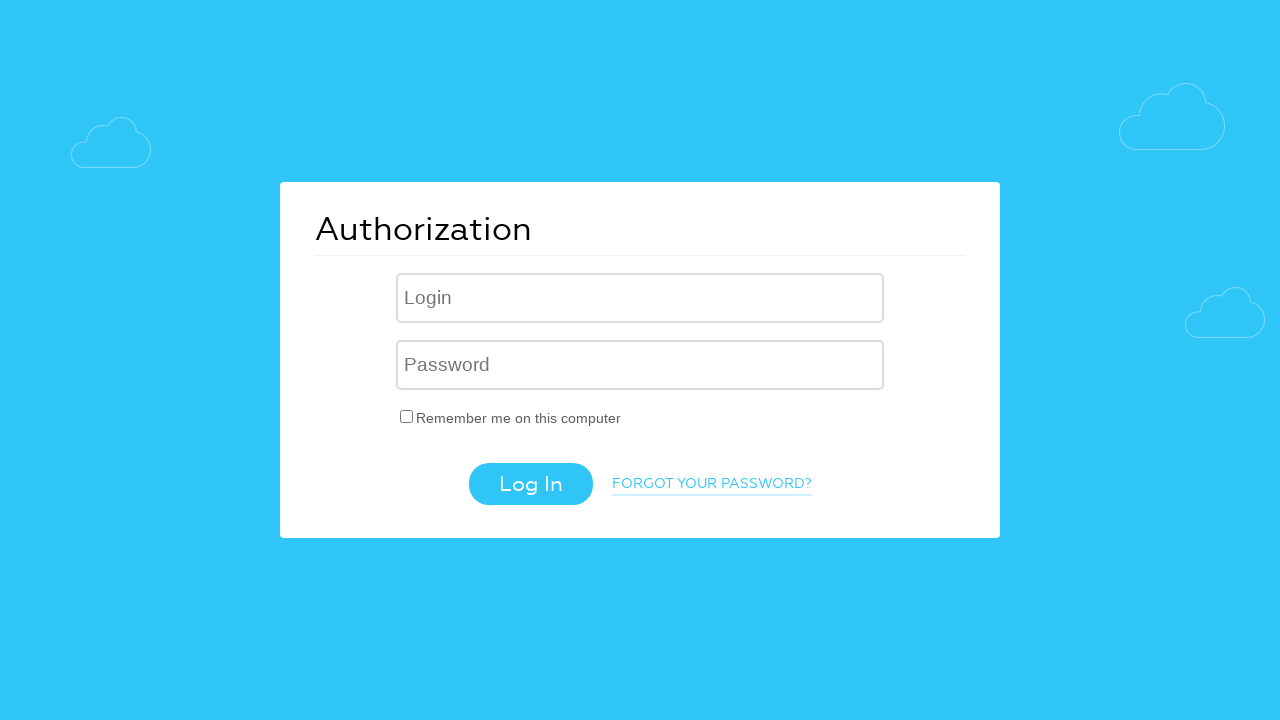

Log In button is visible
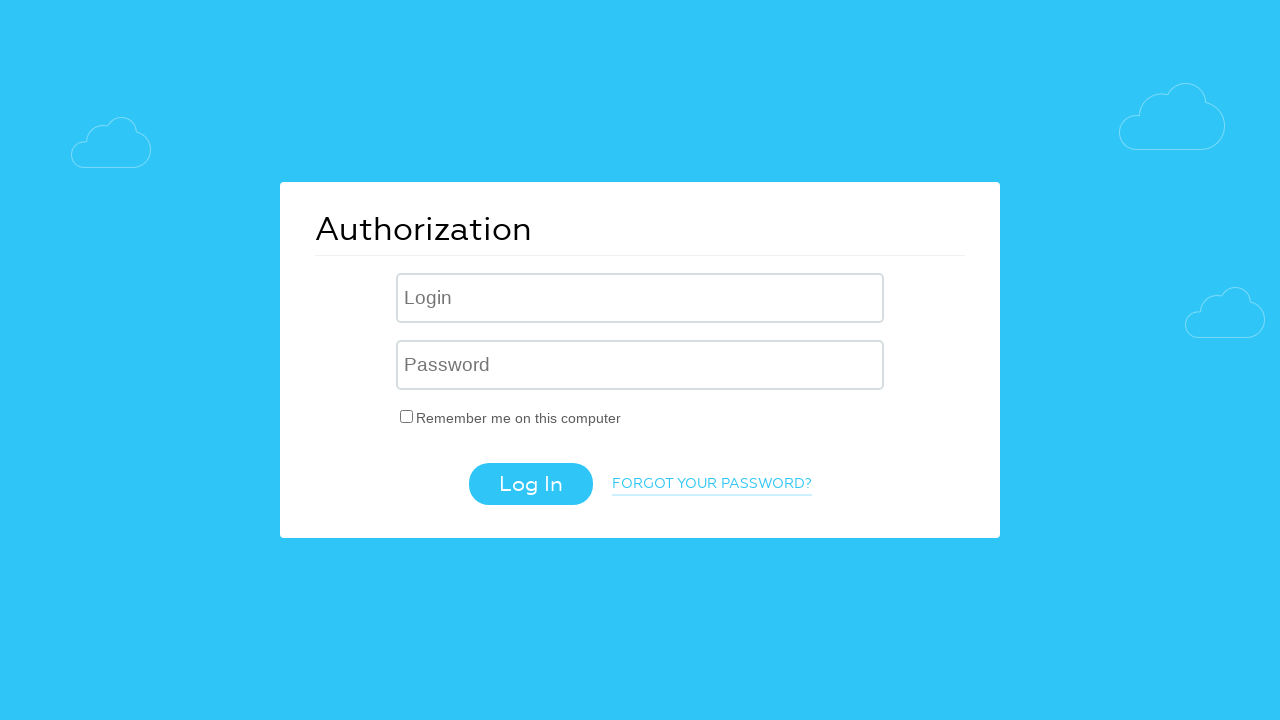

Retrieved Log In button value attribute: 'Log In'
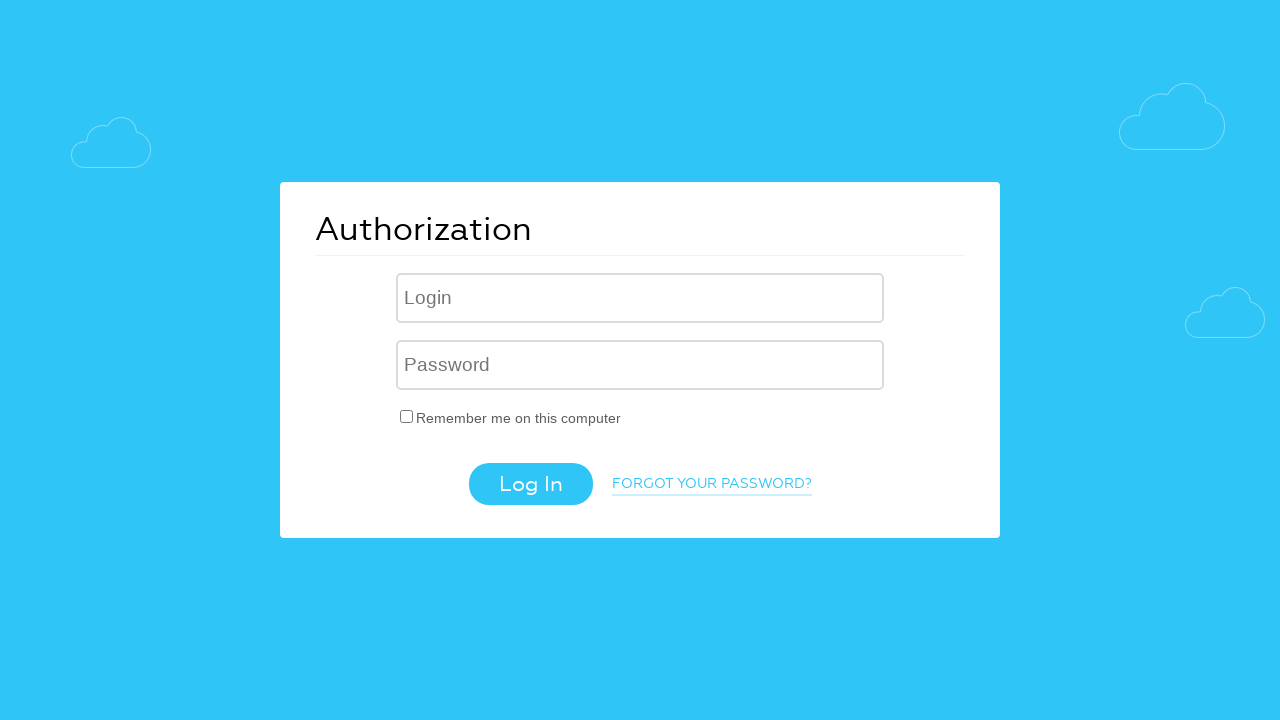

Assertion passed: Log In button text is correct
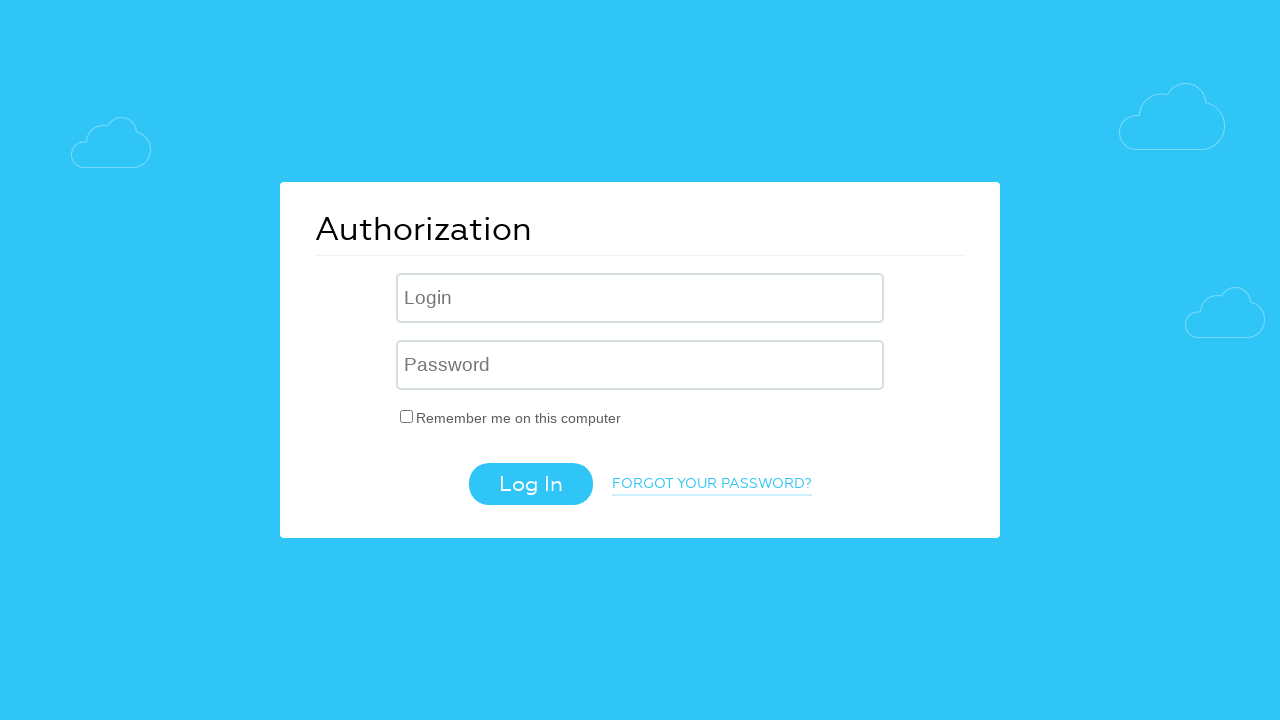

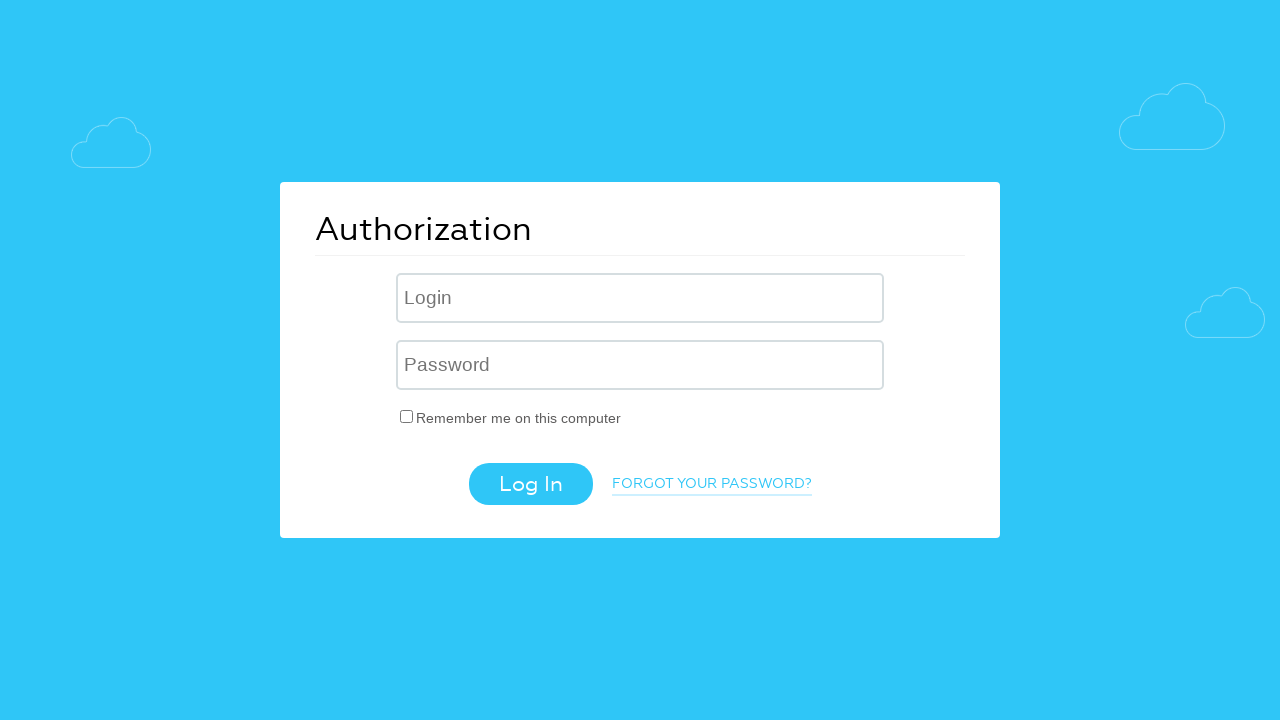